Tests product category functionality by sorting products by price high to low and clicking on the first product to verify the product name.

Starting URL: https://practice.automationtesting.in/shop/

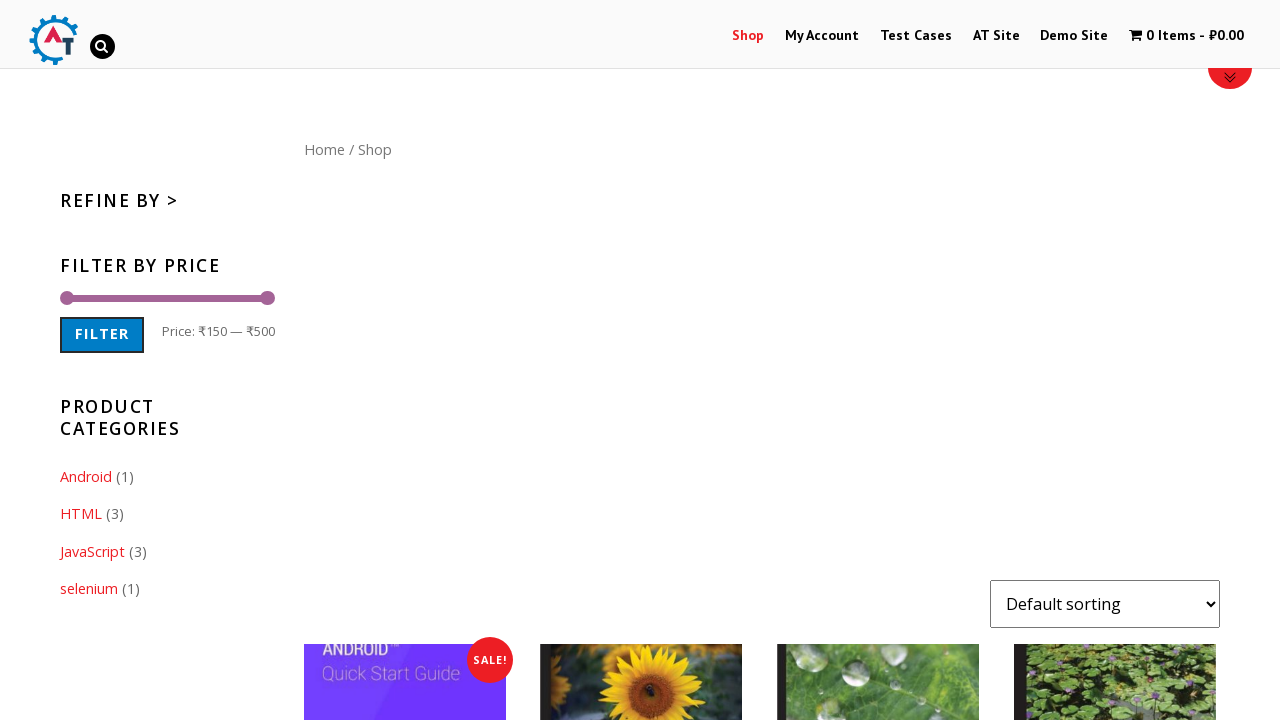

Selected 'price-desc' option to sort products by price high to low on #content form select
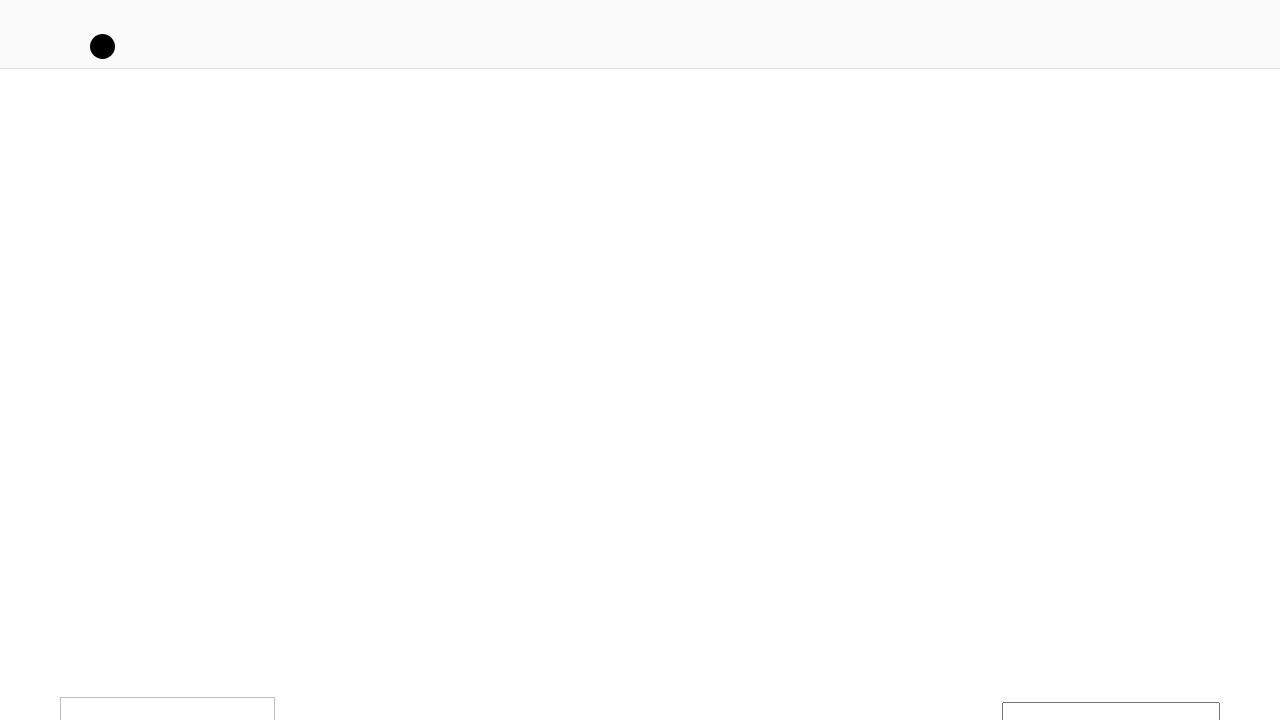

Products list loaded after sorting
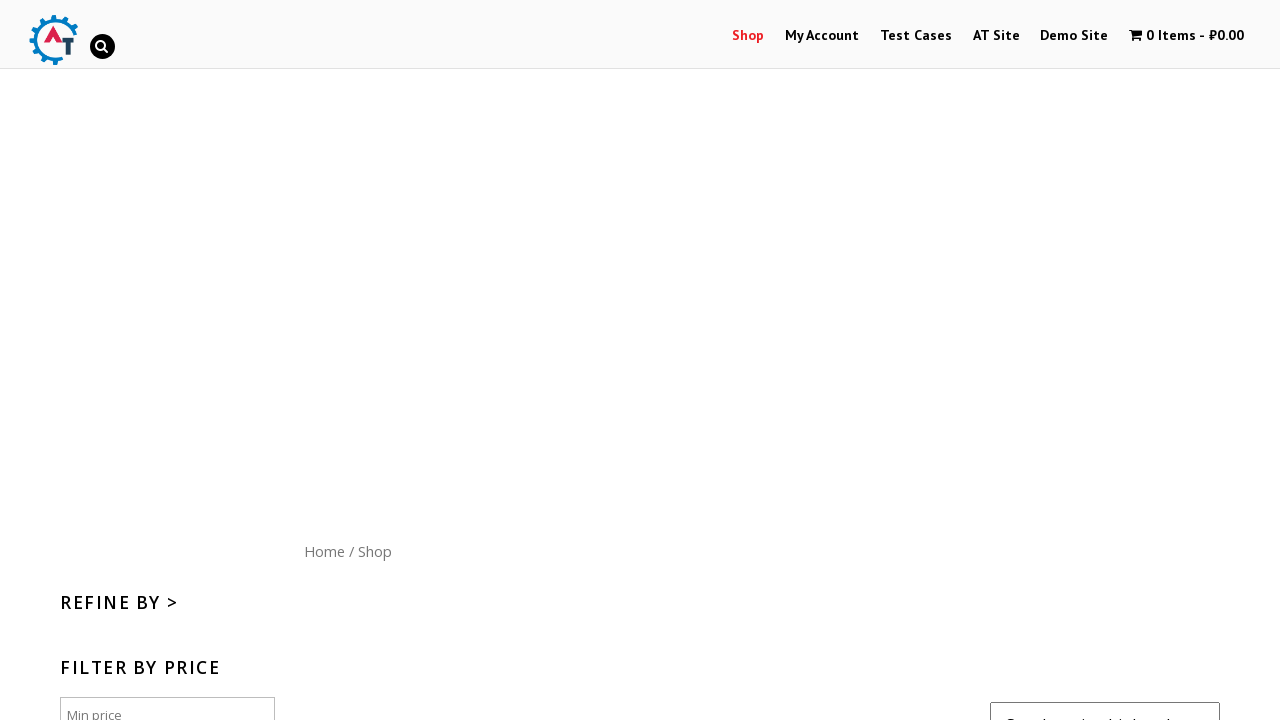

Clicked on the first product image at (405, 360) on #content ul li:first-child a img
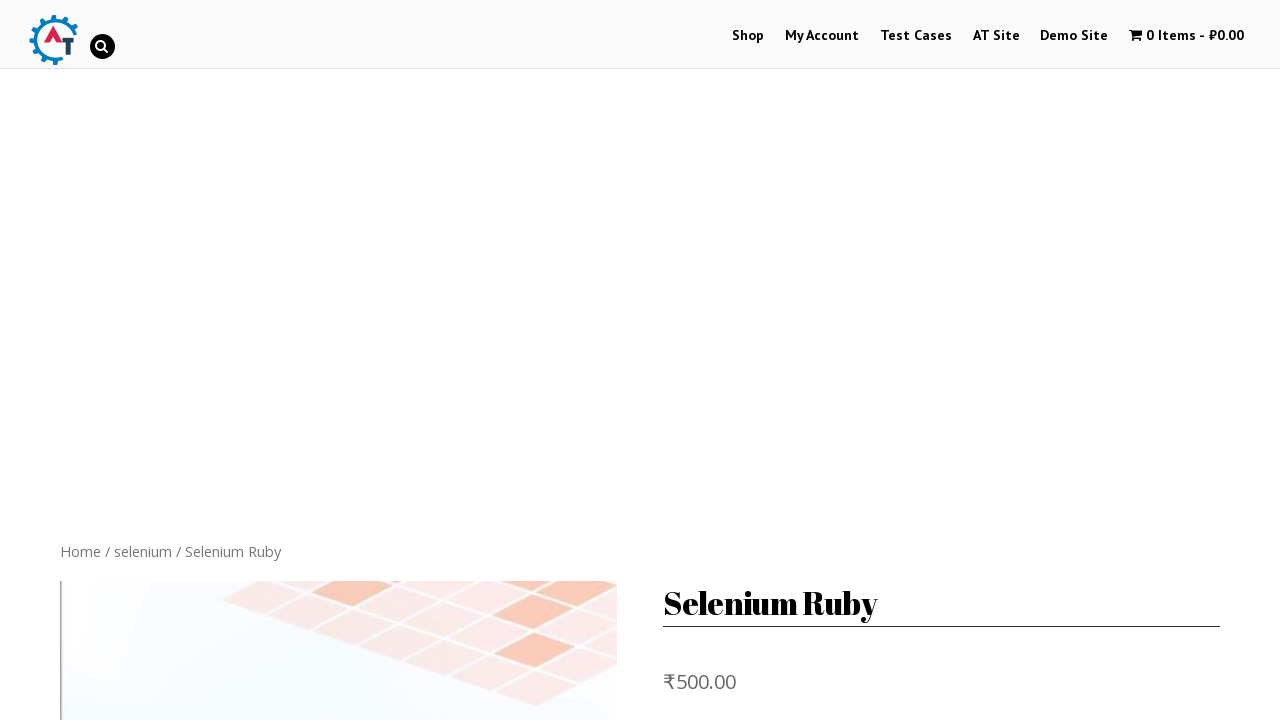

Product page loaded and product name heading is visible
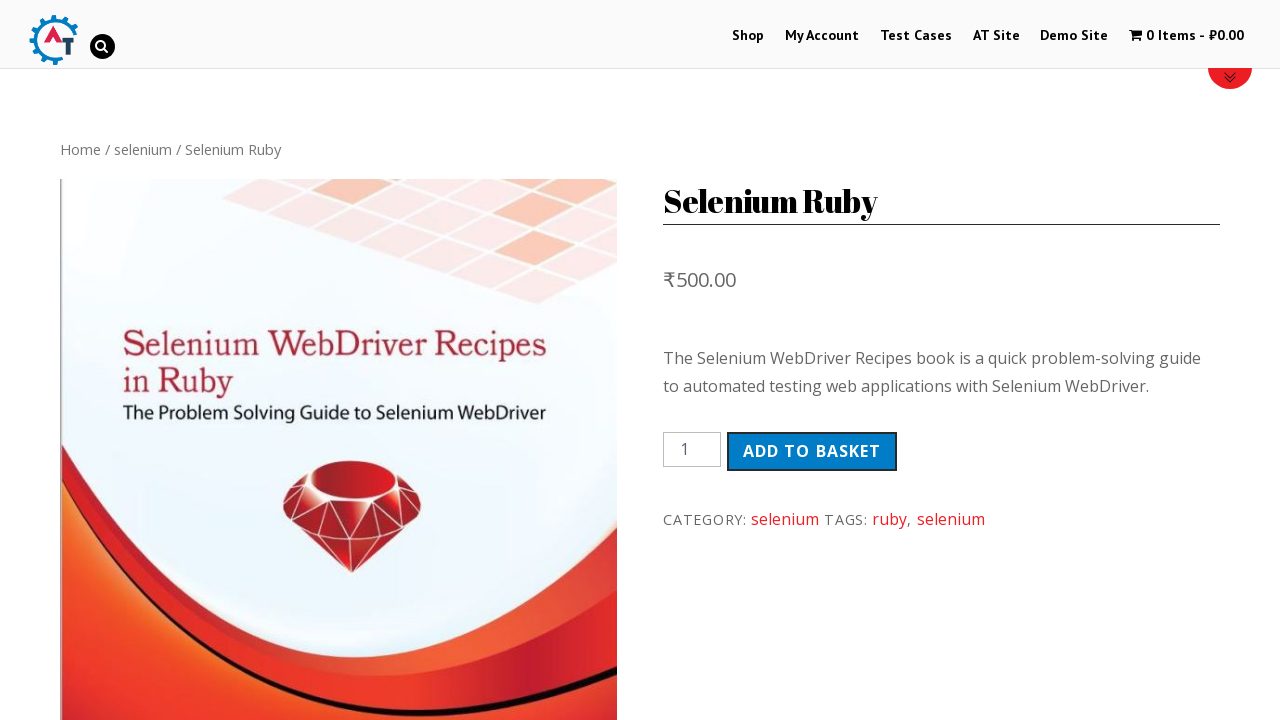

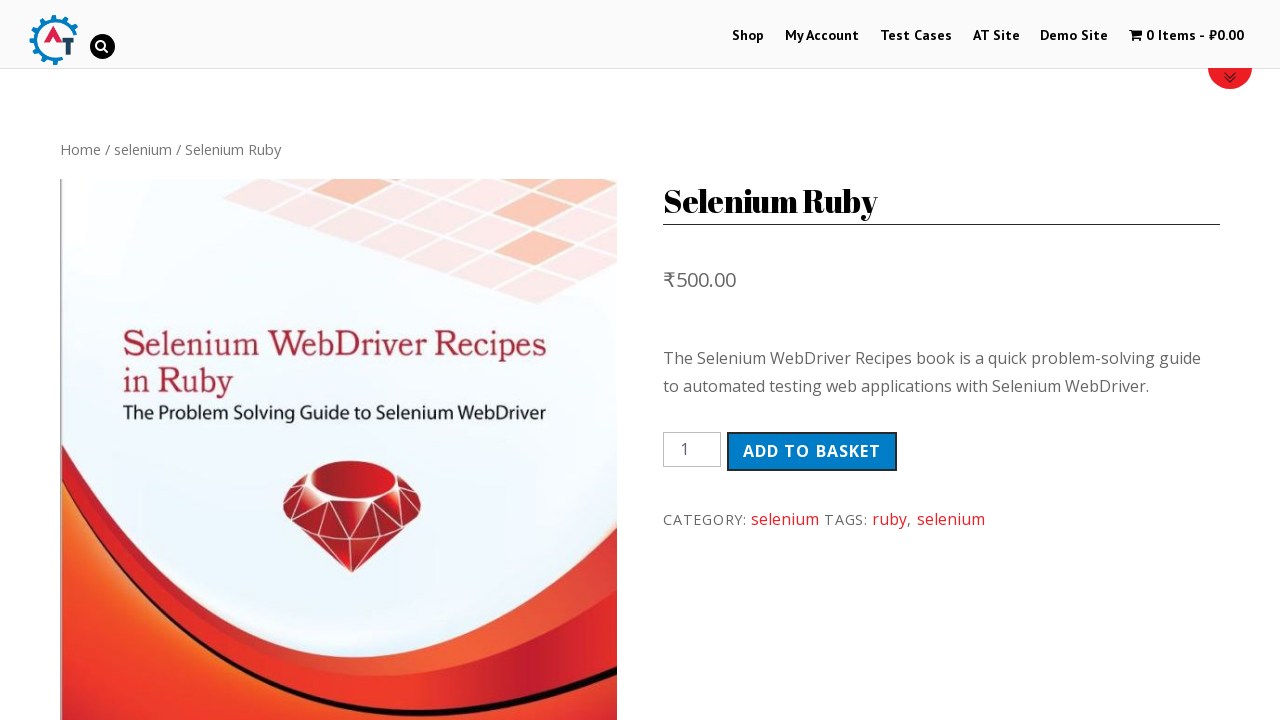